Tests that saved changes to employee data persist when navigating away and back

Starting URL: https://devmountain-qa.github.io/employee-manager/1.2_Version/index.html

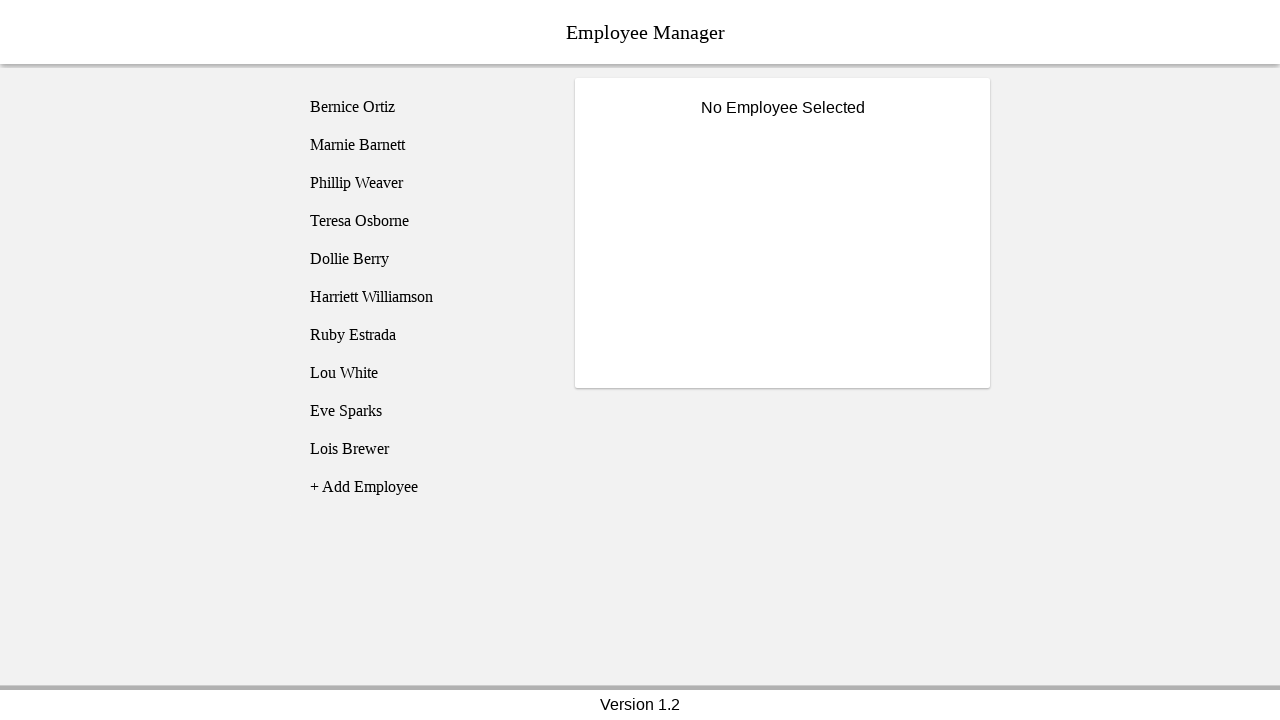

Clicked on Bernice Ortiz employee record at (425, 107) on [name='employee1']
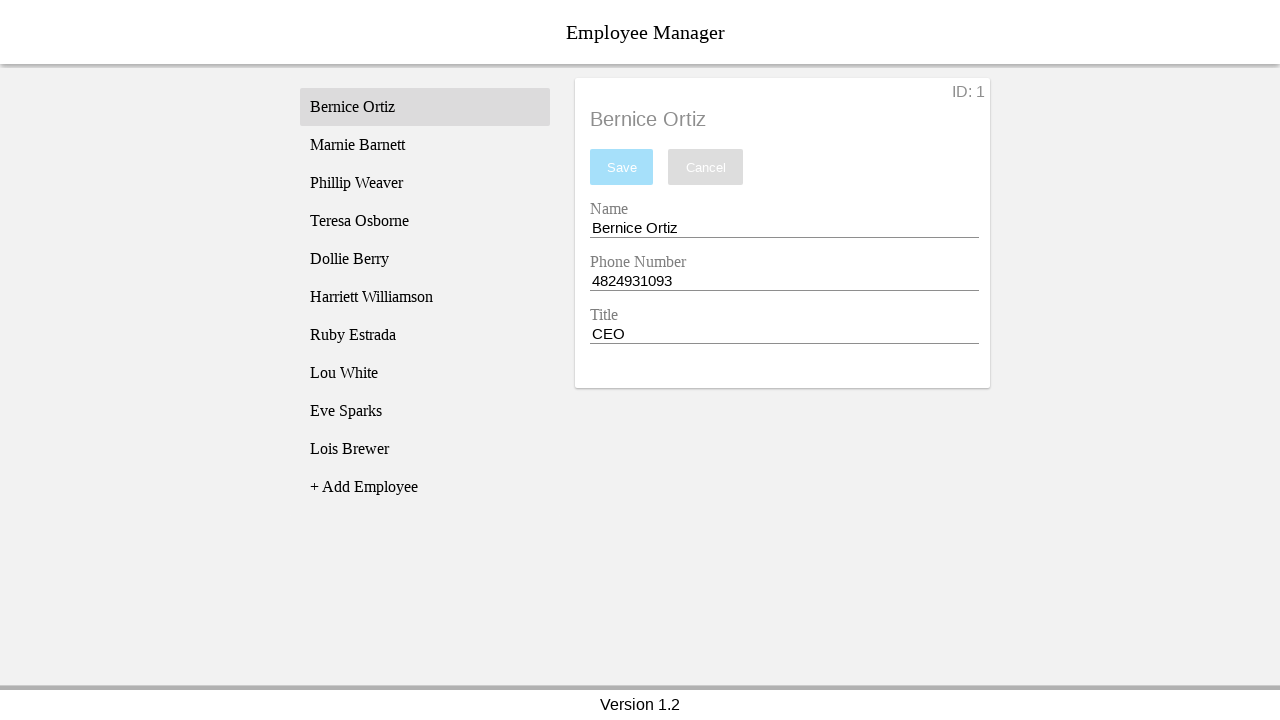

Name input field became visible
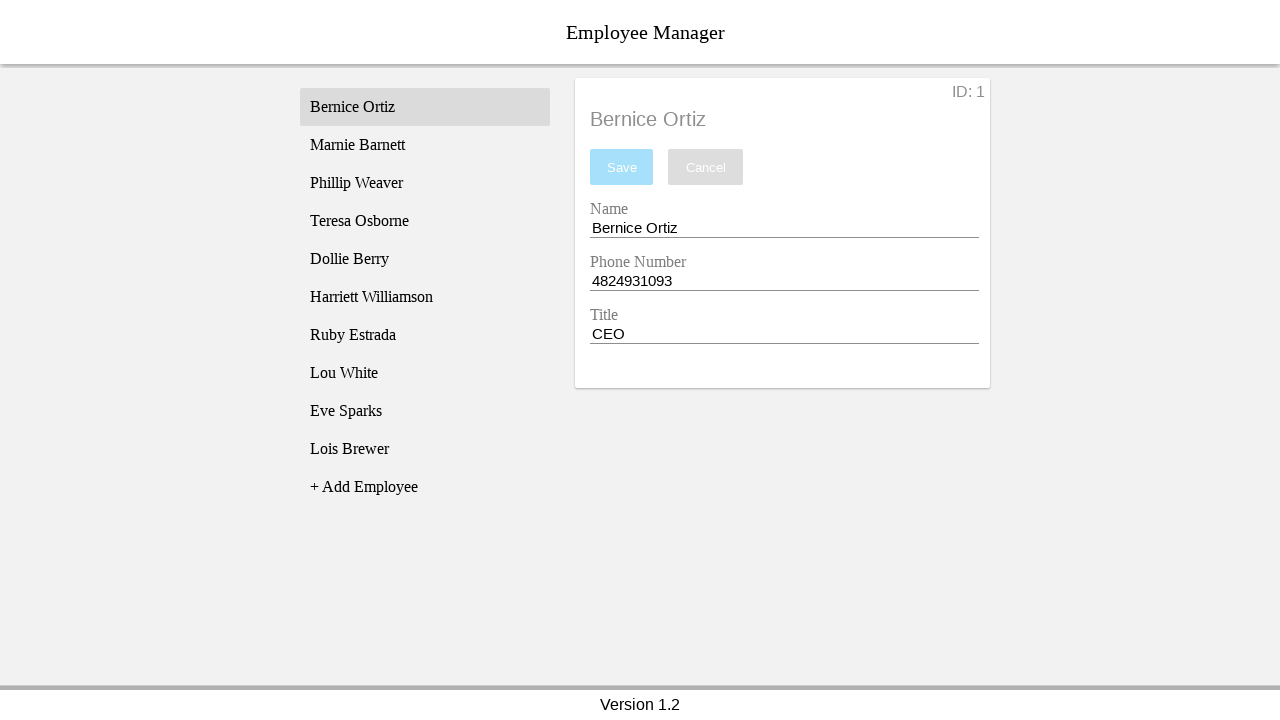

Filled name field with 'Saved Name' on [name='nameEntry']
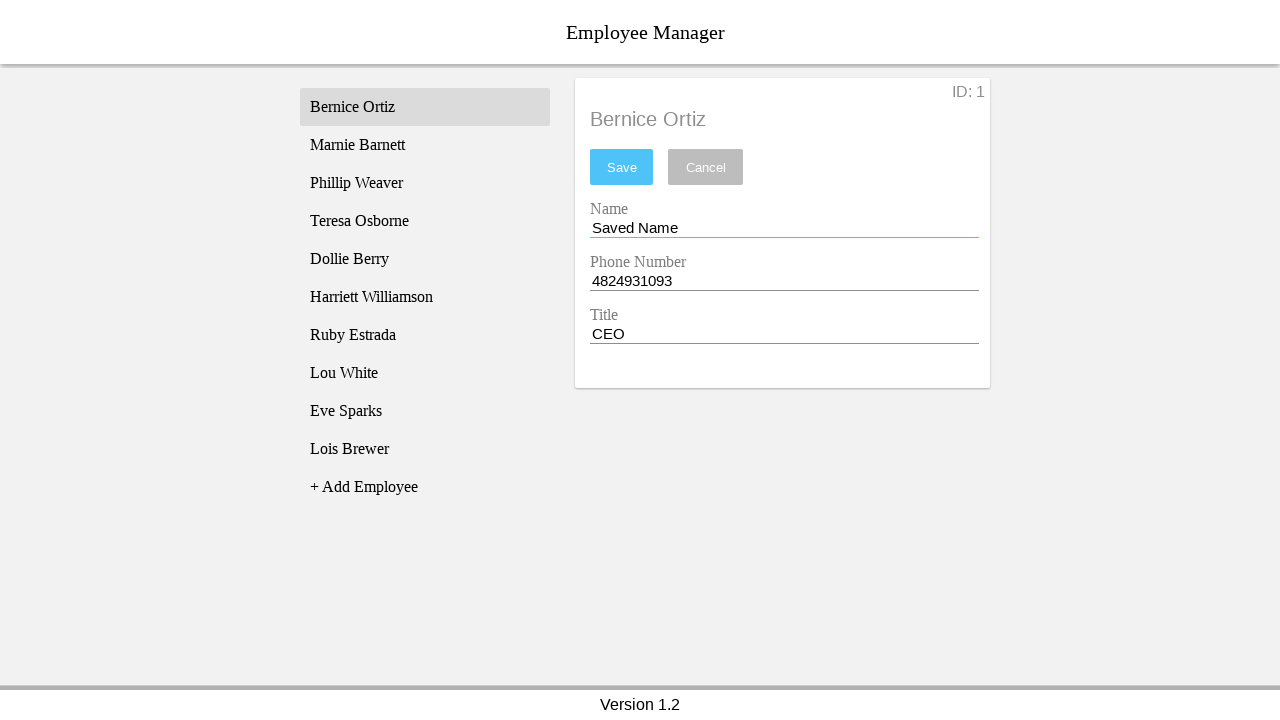

Clicked save button to persist the name change at (622, 167) on #saveBtn
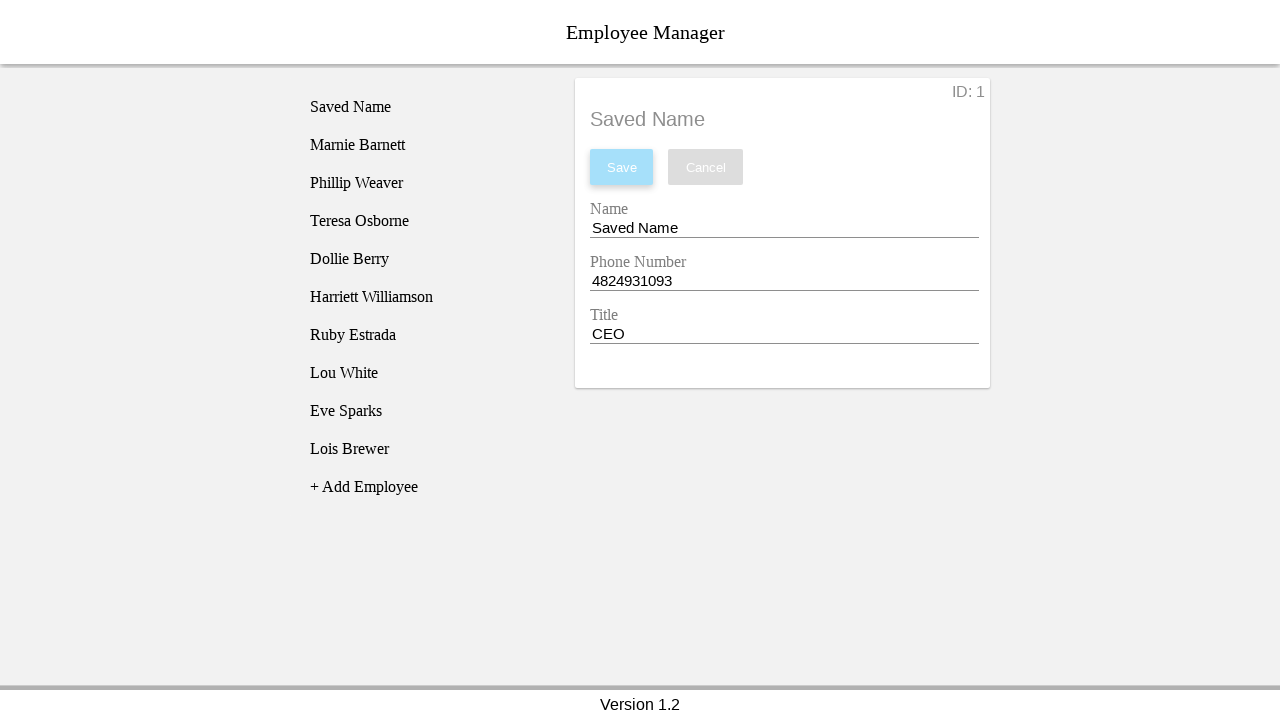

Clicked on Phillip Weaver employee record at (425, 183) on [name='employee3']
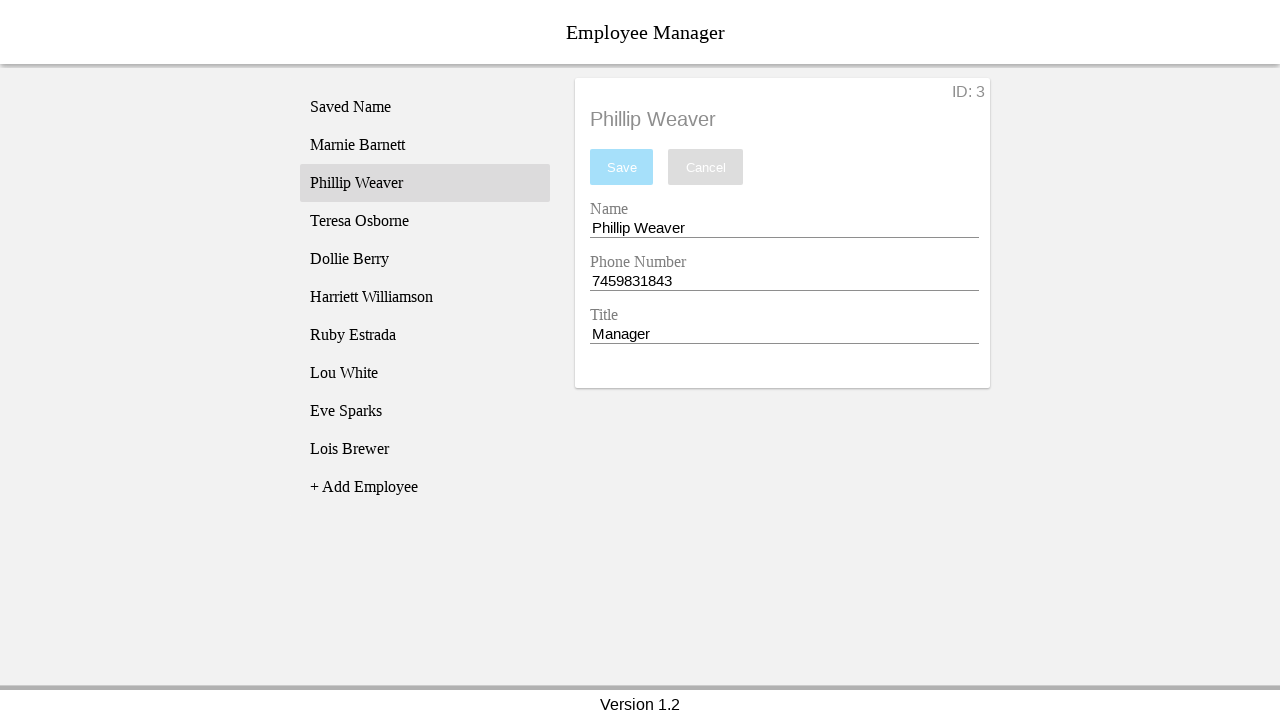

Verified Phillip Weaver is now displayed in the title
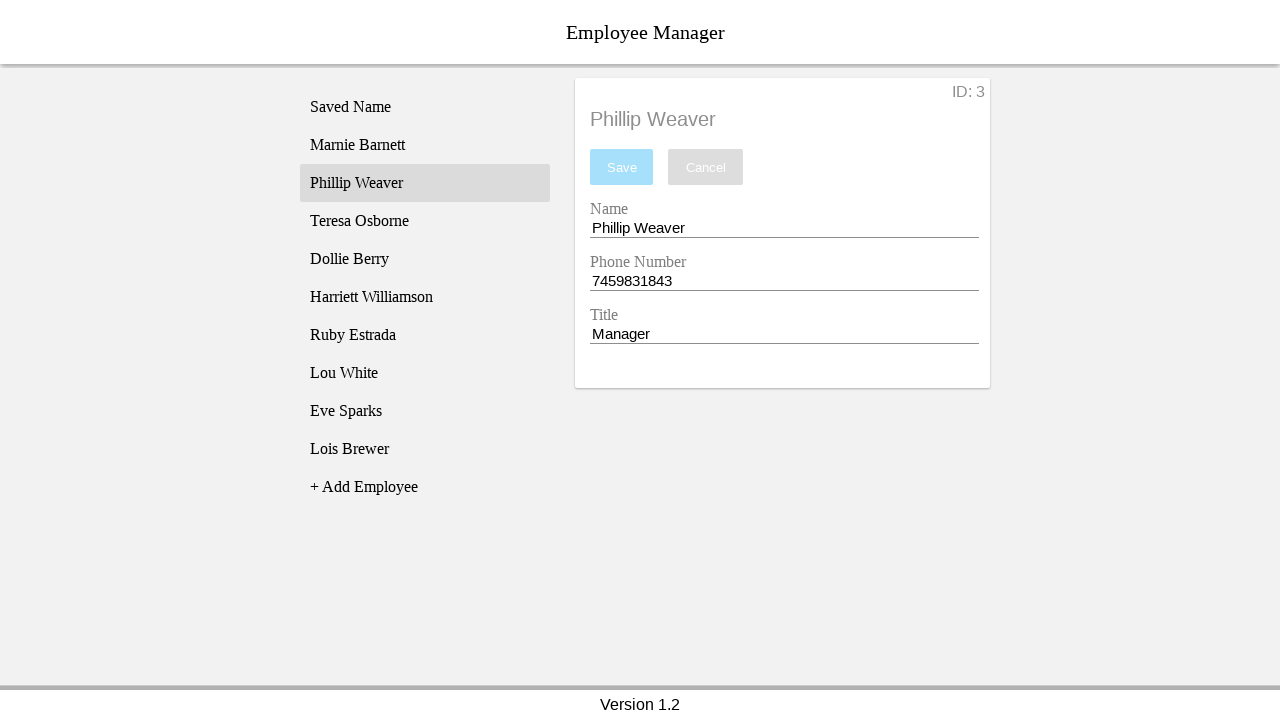

Clicked back on Bernice Ortiz employee record at (425, 107) on [name='employee1']
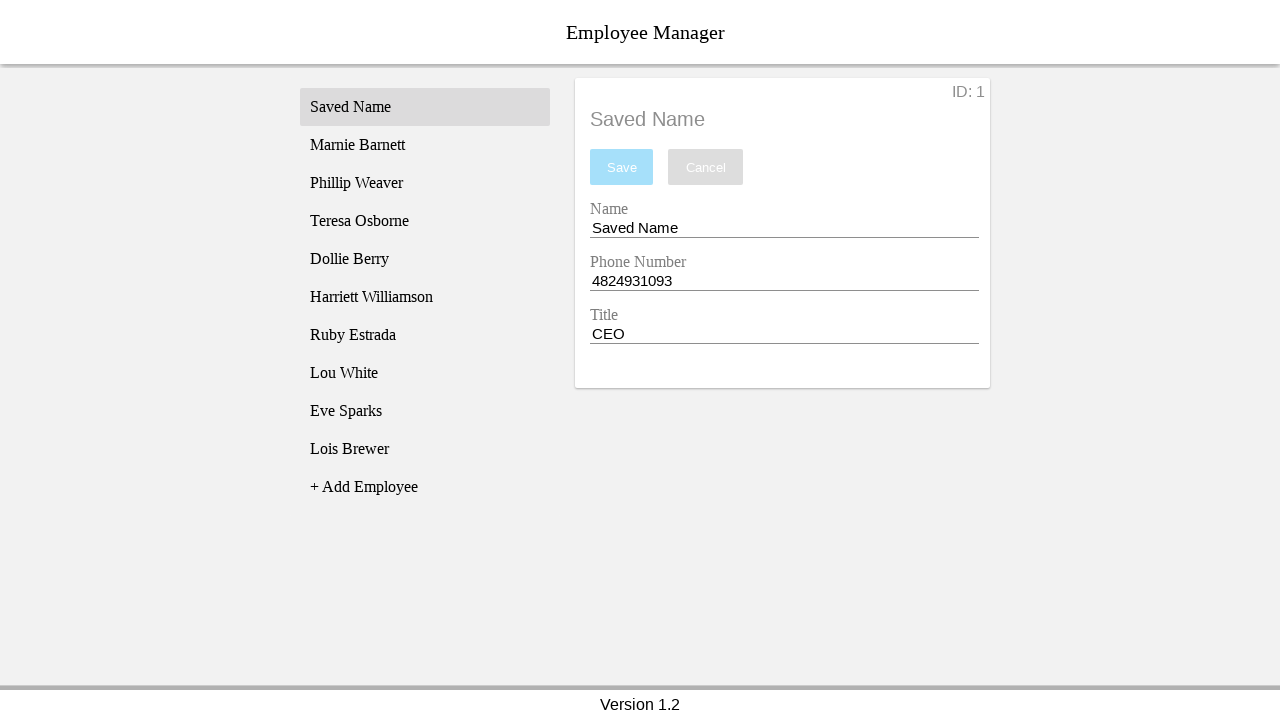

Verified that the saved name 'Saved Name' persisted for Bernice Ortiz
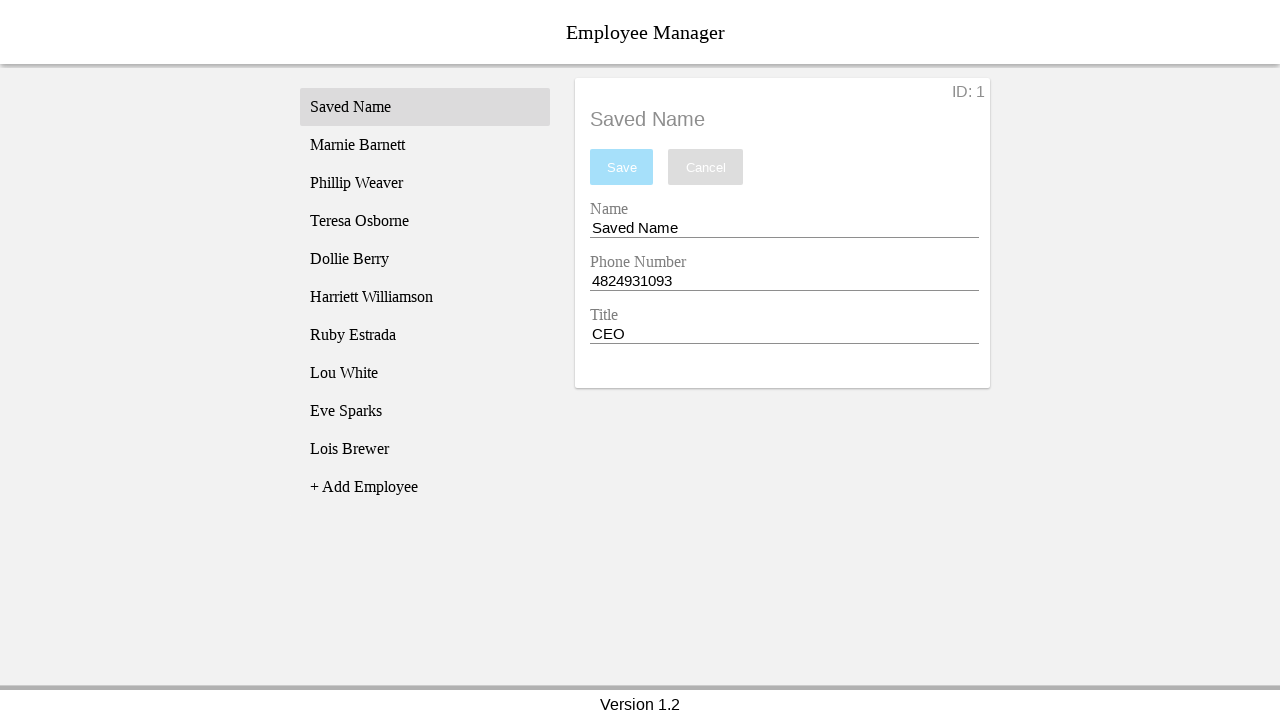

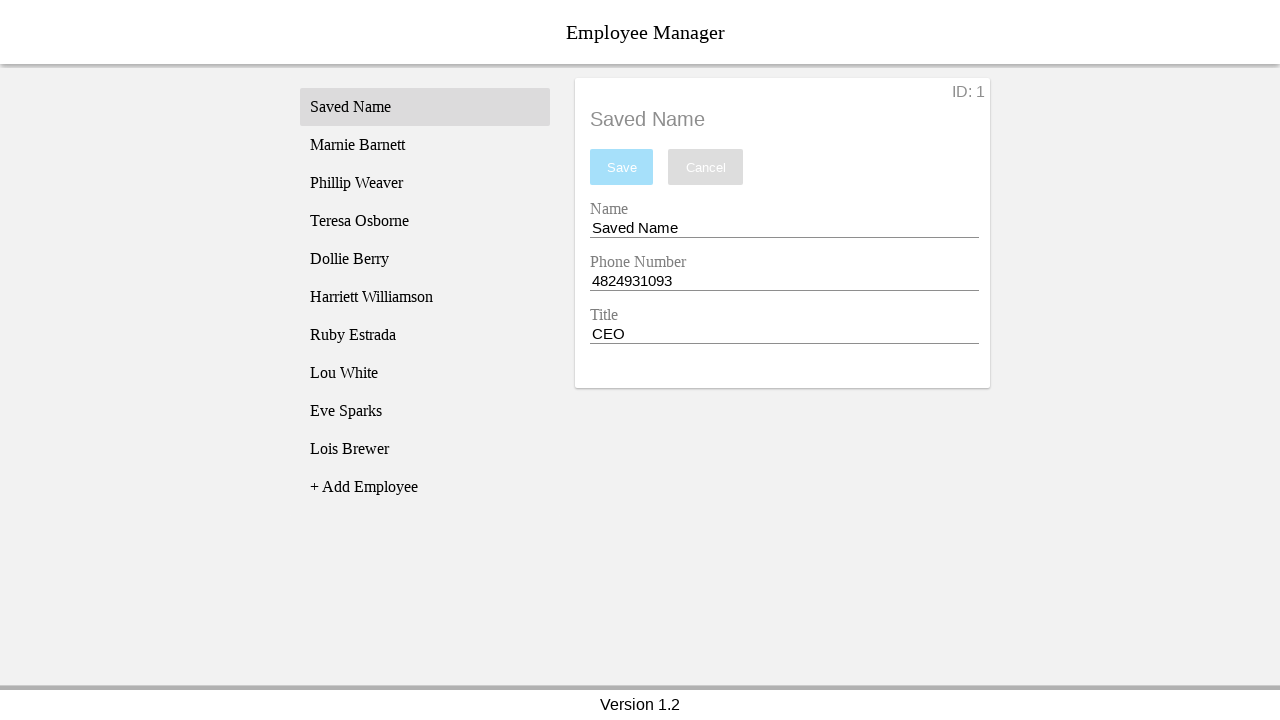